Tests browser window handling by clicking a link that opens a new window, switching to that window, and verifying the new window content

Starting URL: http://the-internet.herokuapp.com/windows

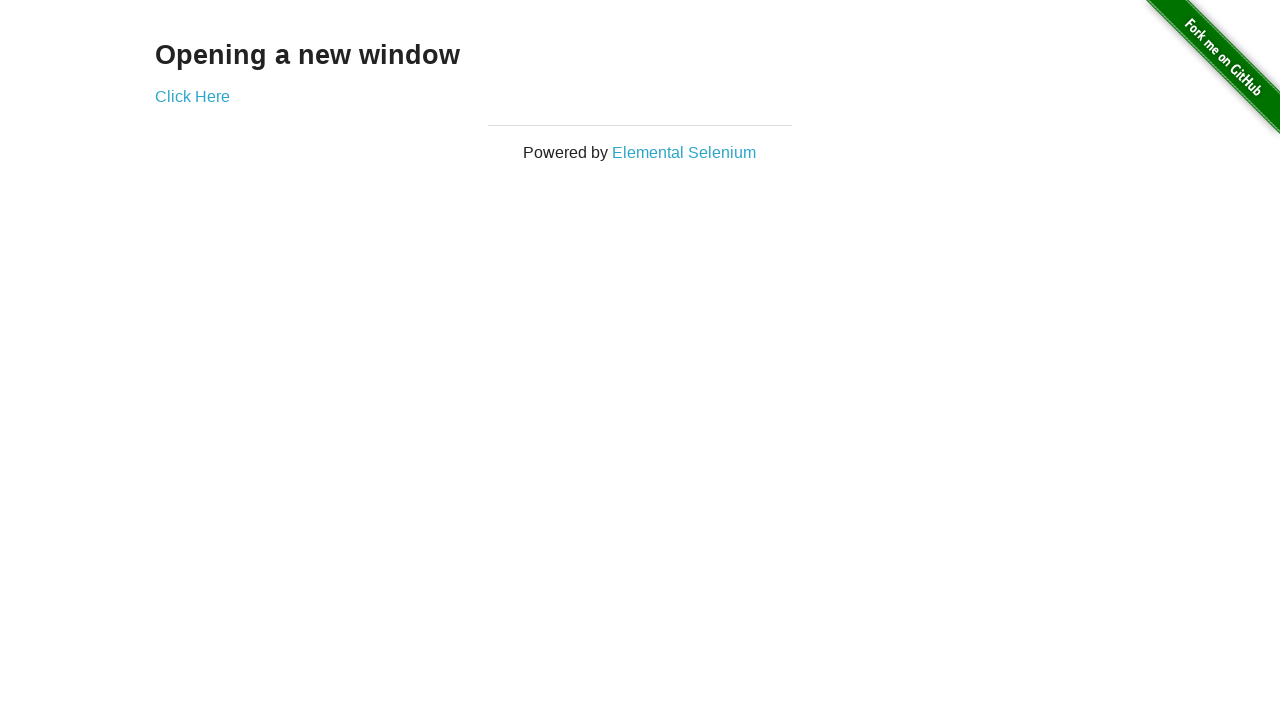

Verified initial page title is 'The Internet'
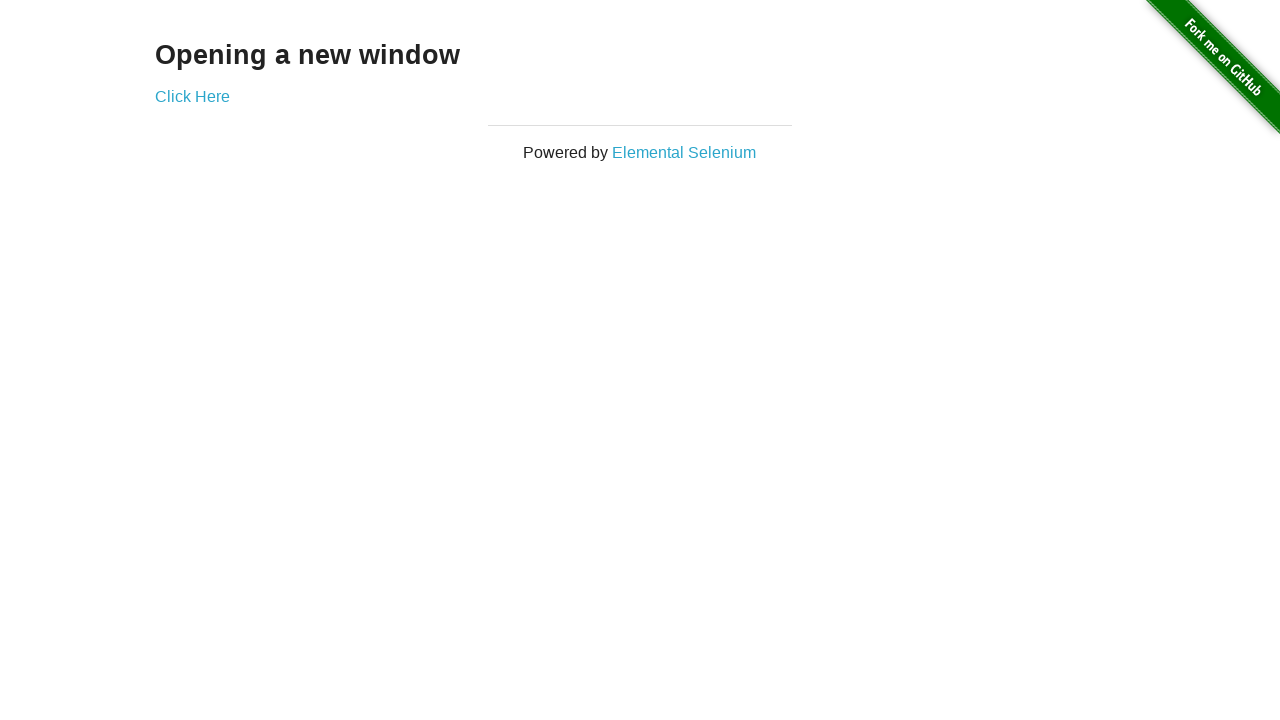

Clicked link to open new window at (192, 96) on a[href='/windows/new']
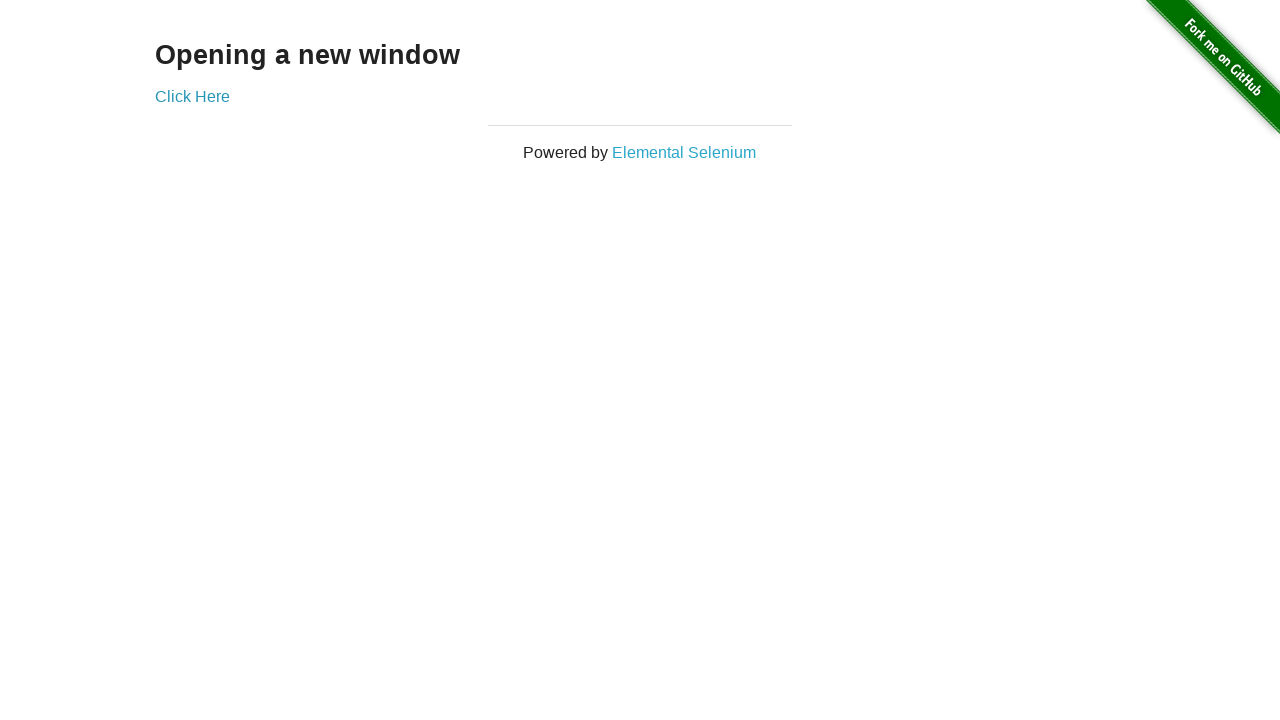

Captured new window handle
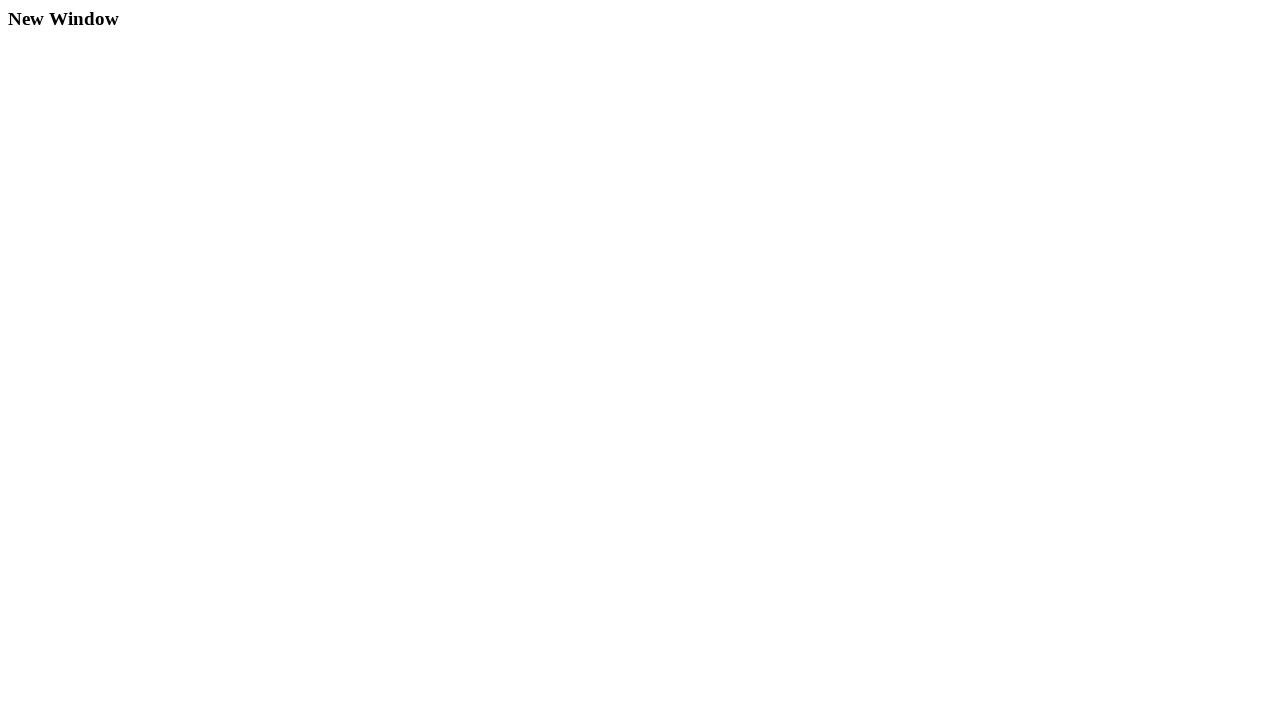

New window finished loading
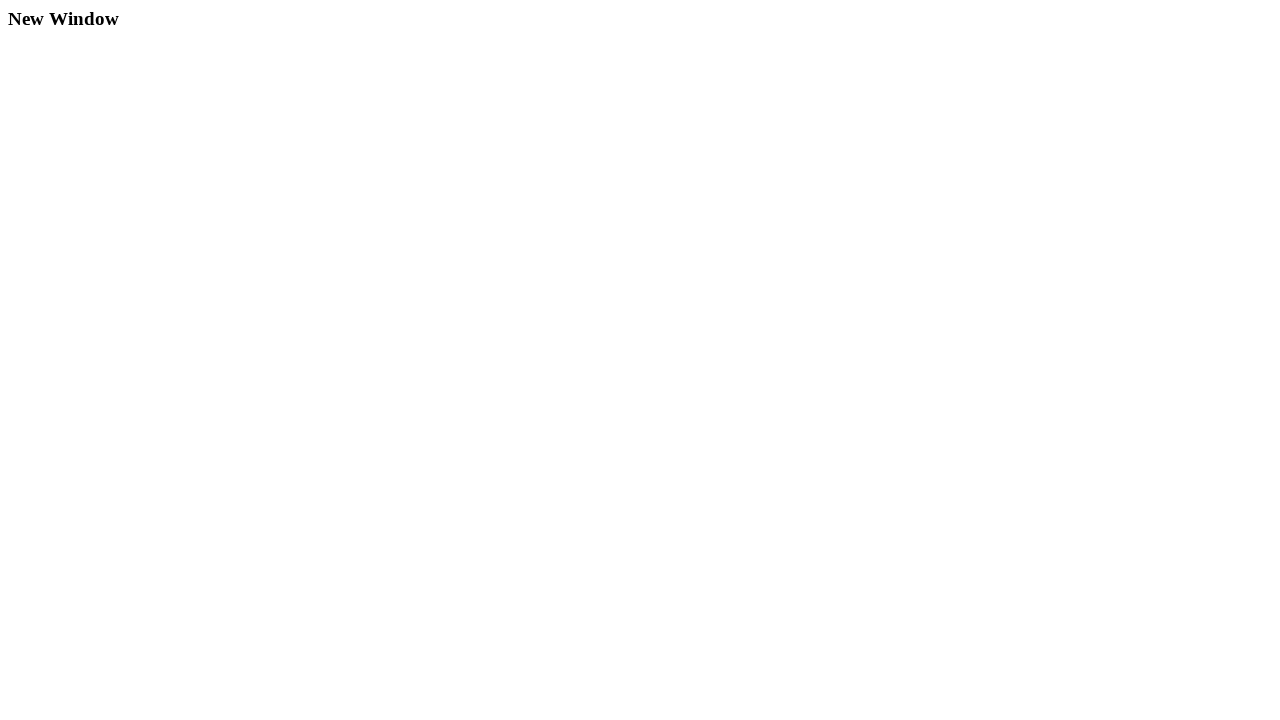

Verified new window title is 'New Window'
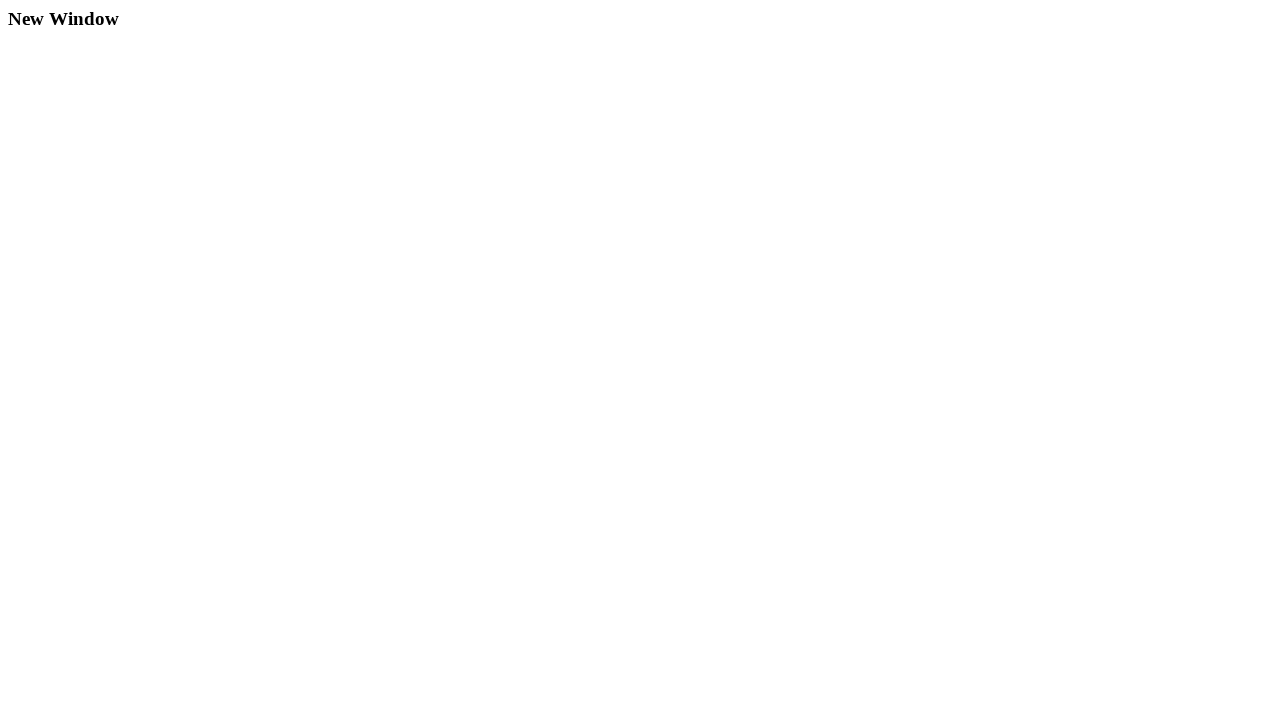

Verified new window contains 'New Window' heading
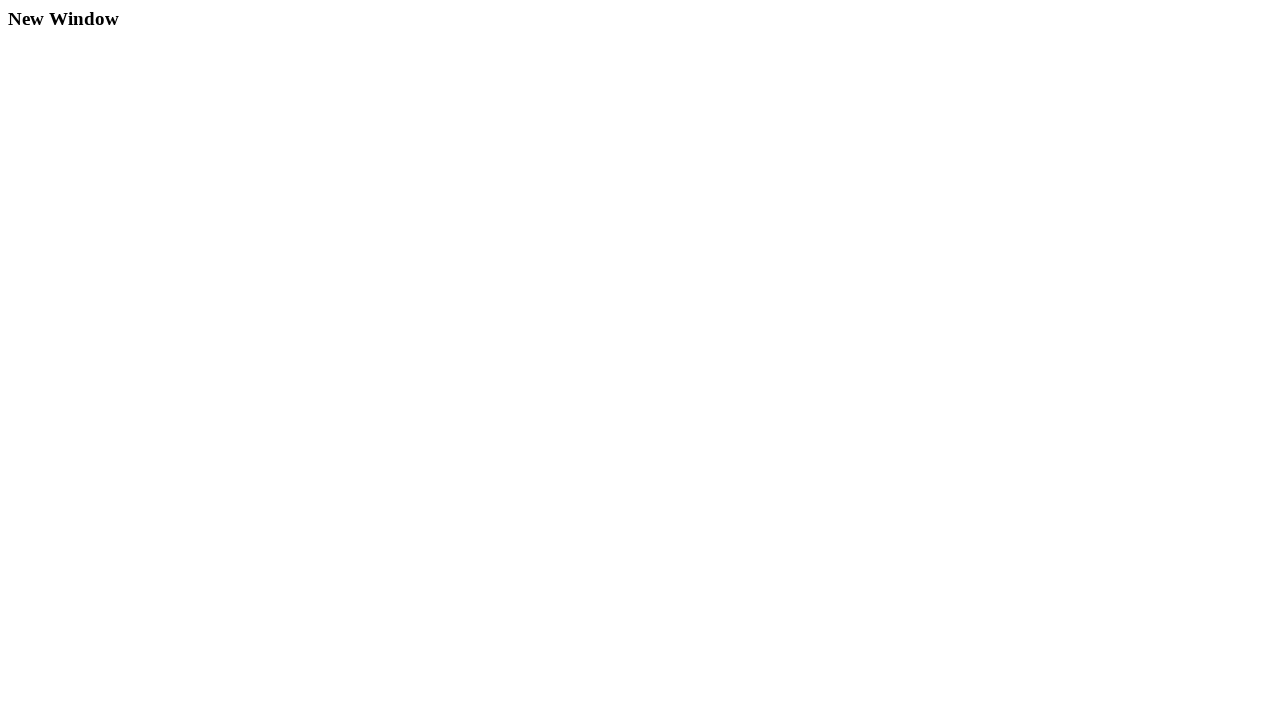

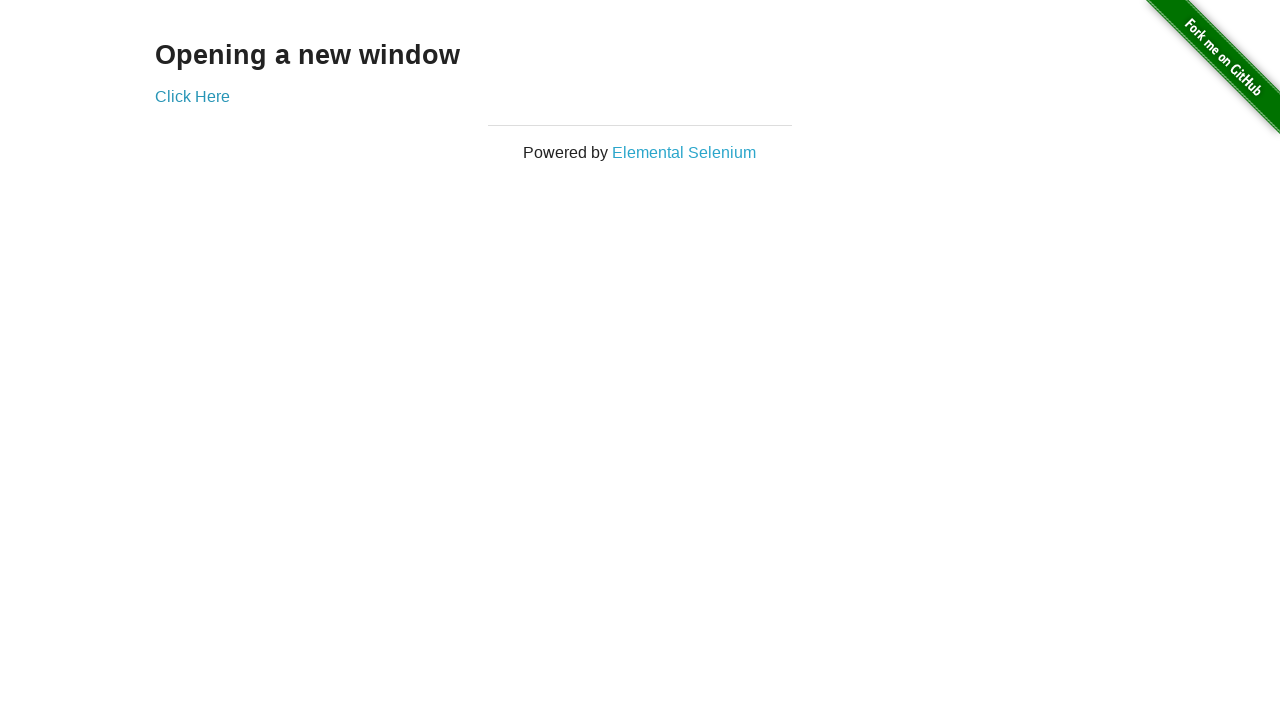